Tests multi-tab browser functionality by opening the main page, then opening a partners page in a new tab and switching to it

Starting URL: https://www.armstqb.org/

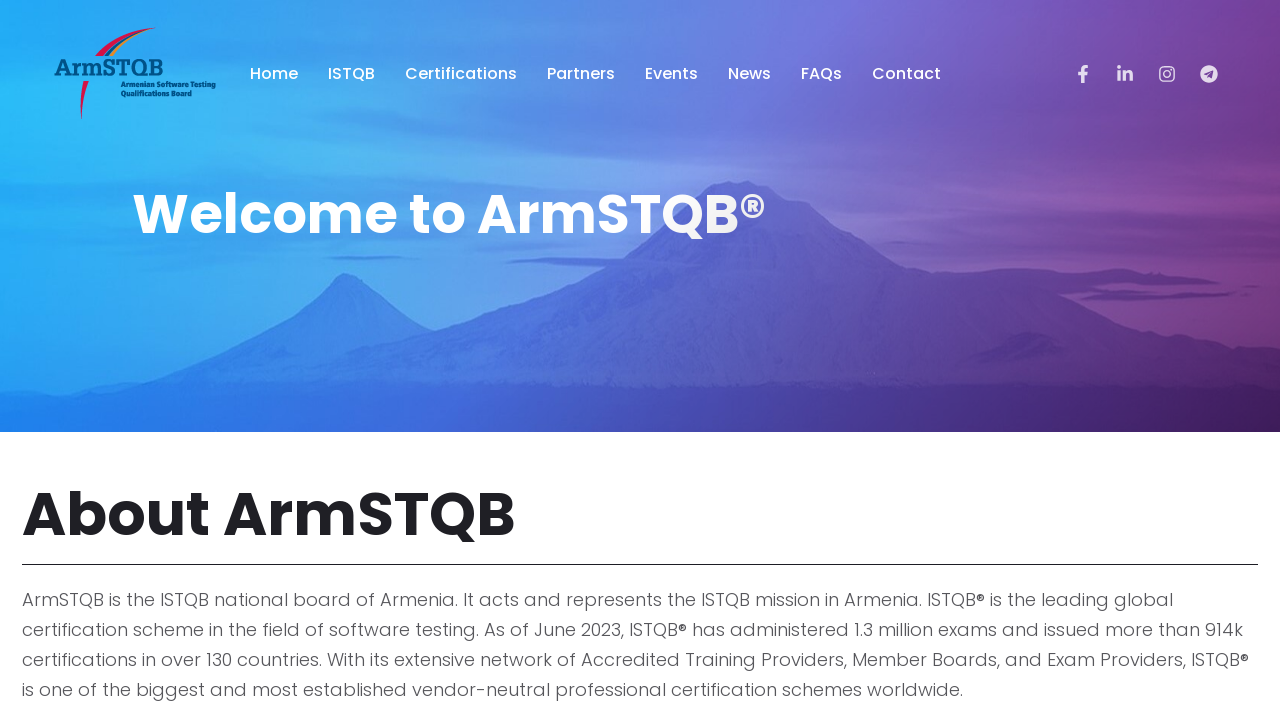

Set viewport size to 1920x1080
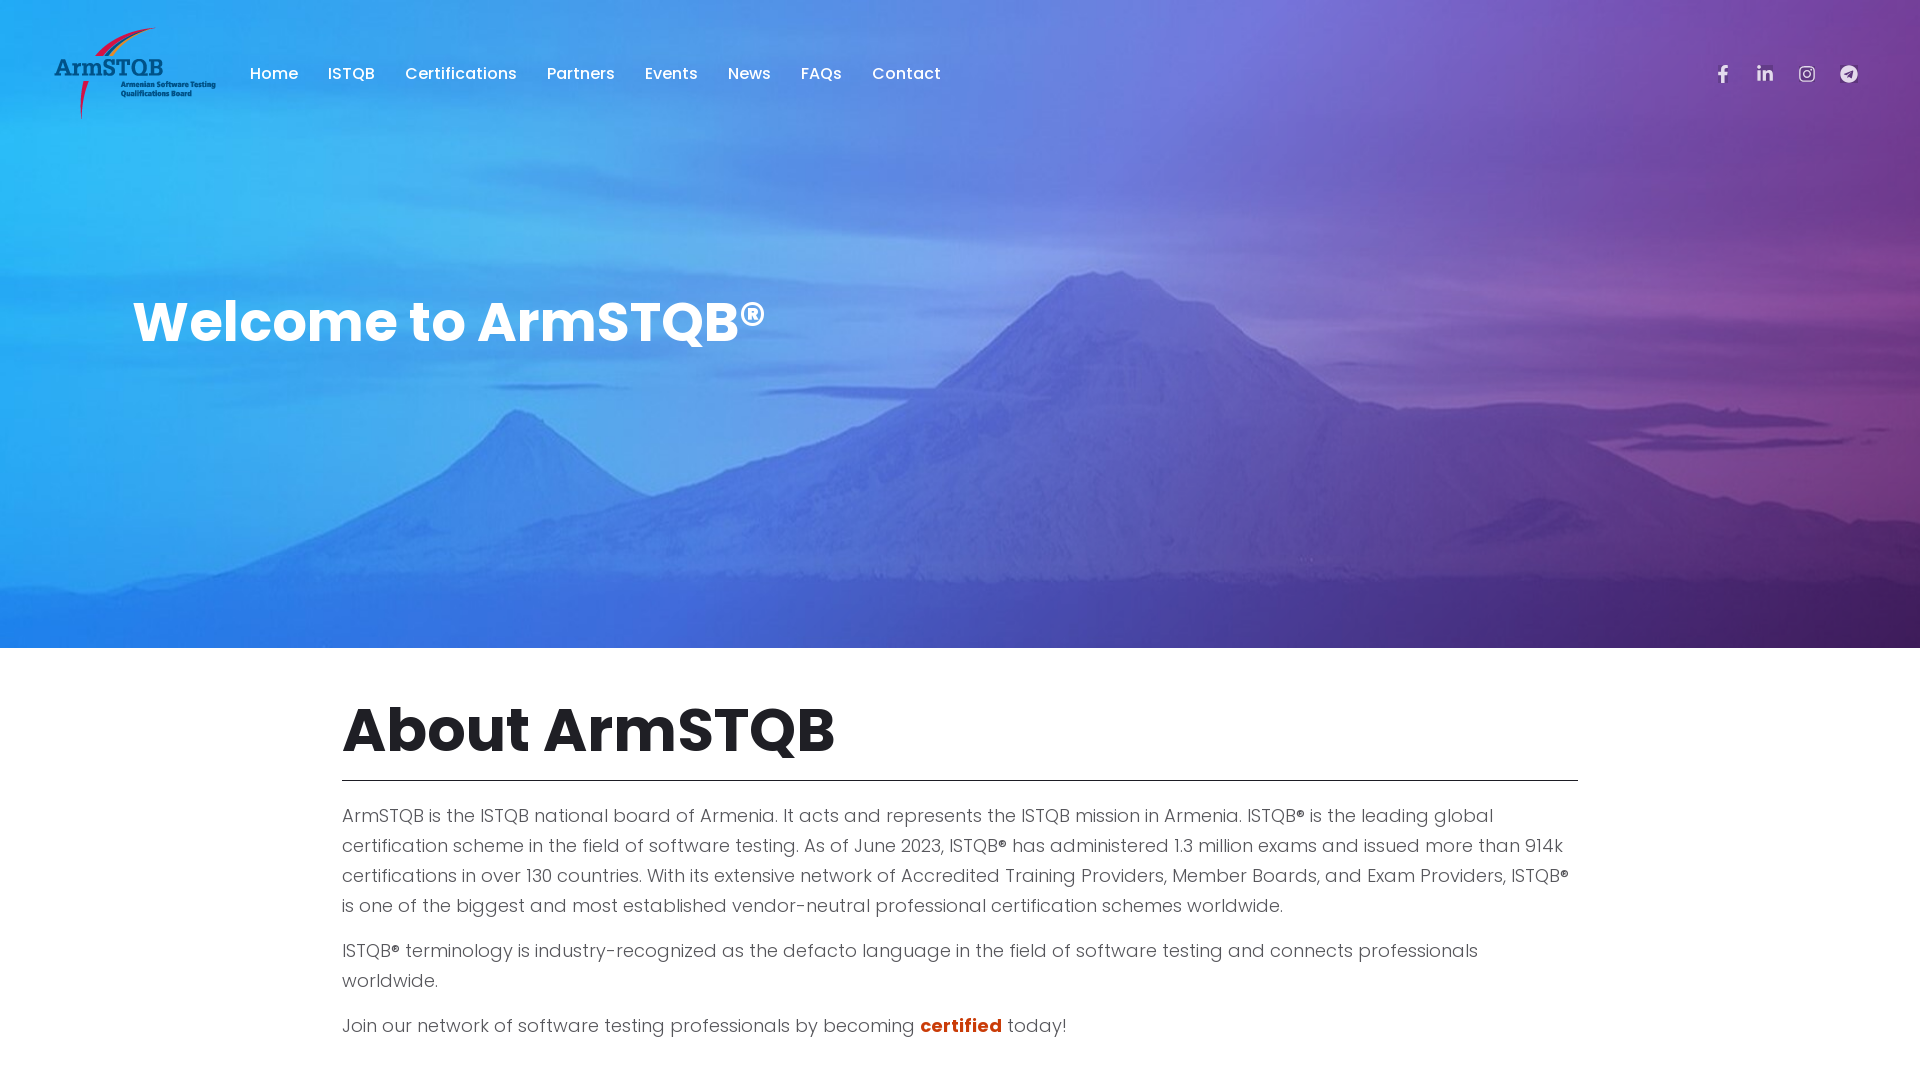

Opened a new tab
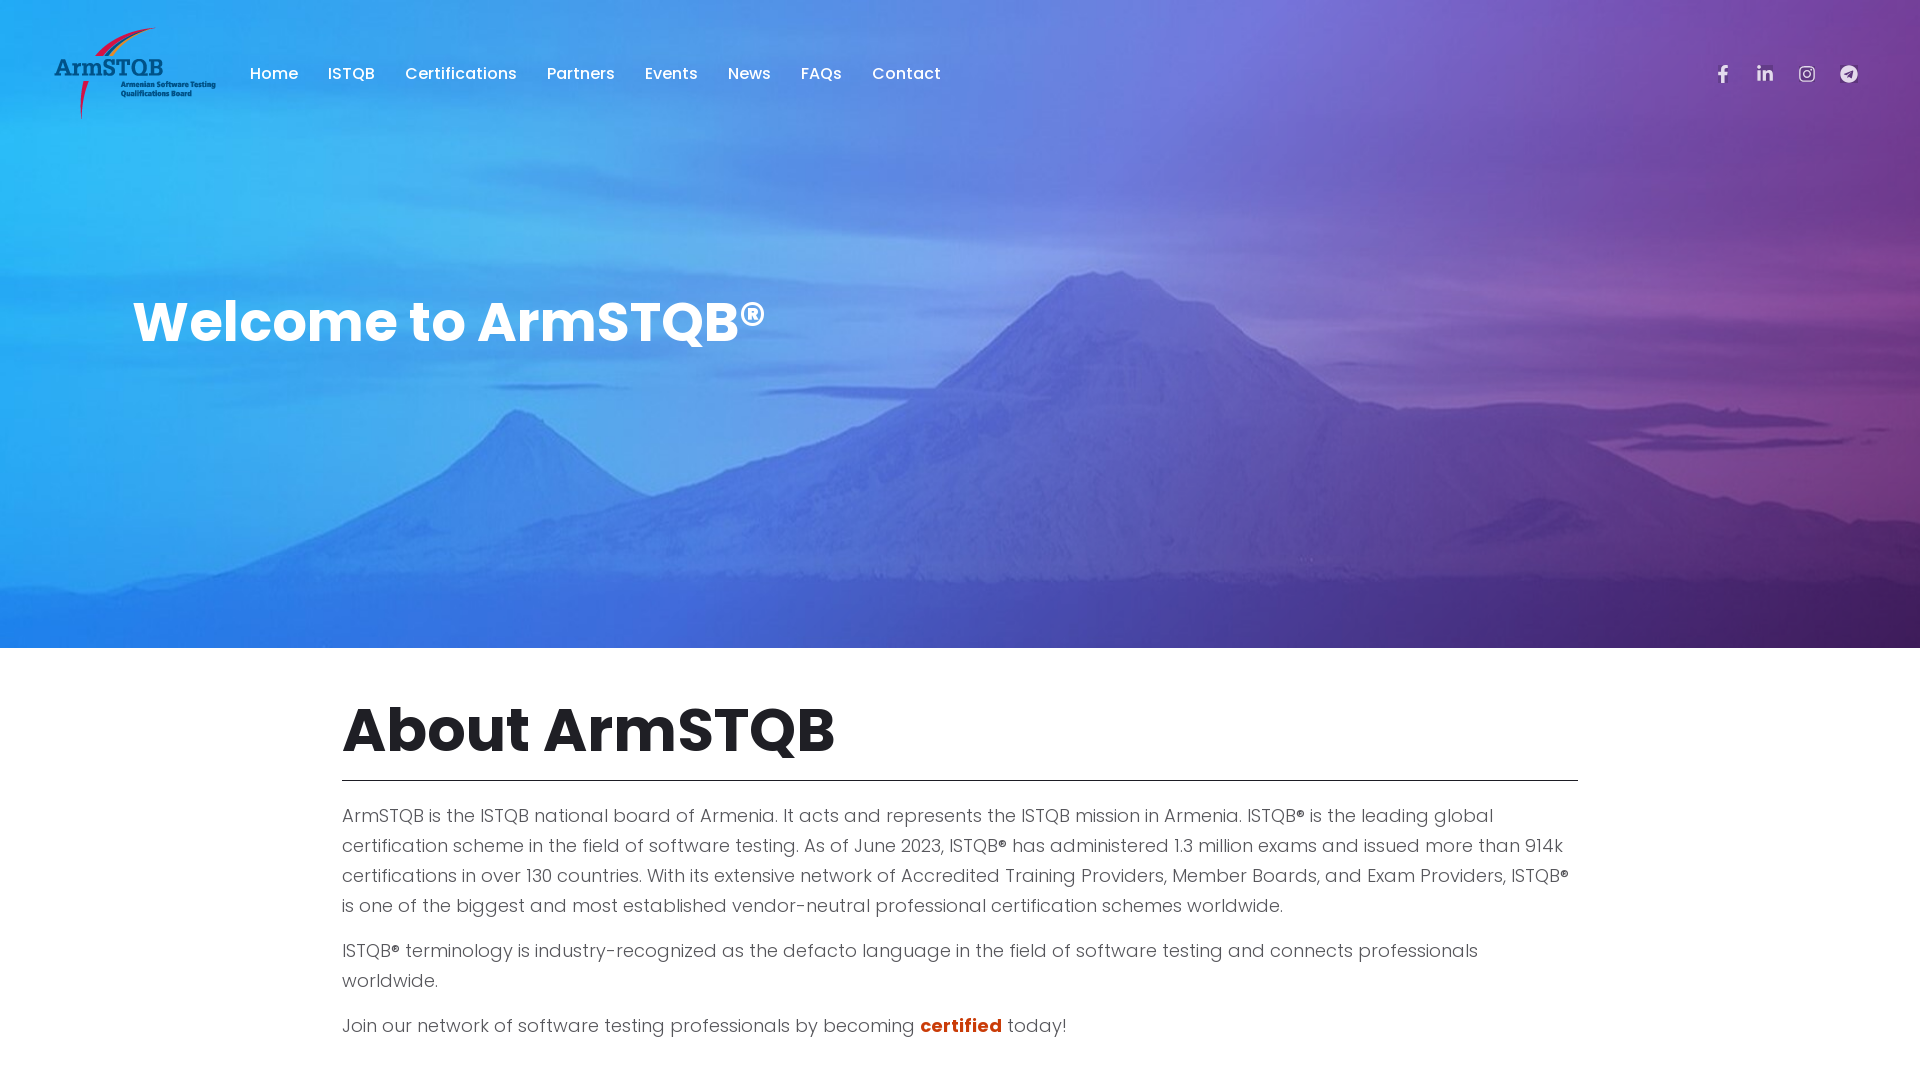

Navigated to partners page in new tab
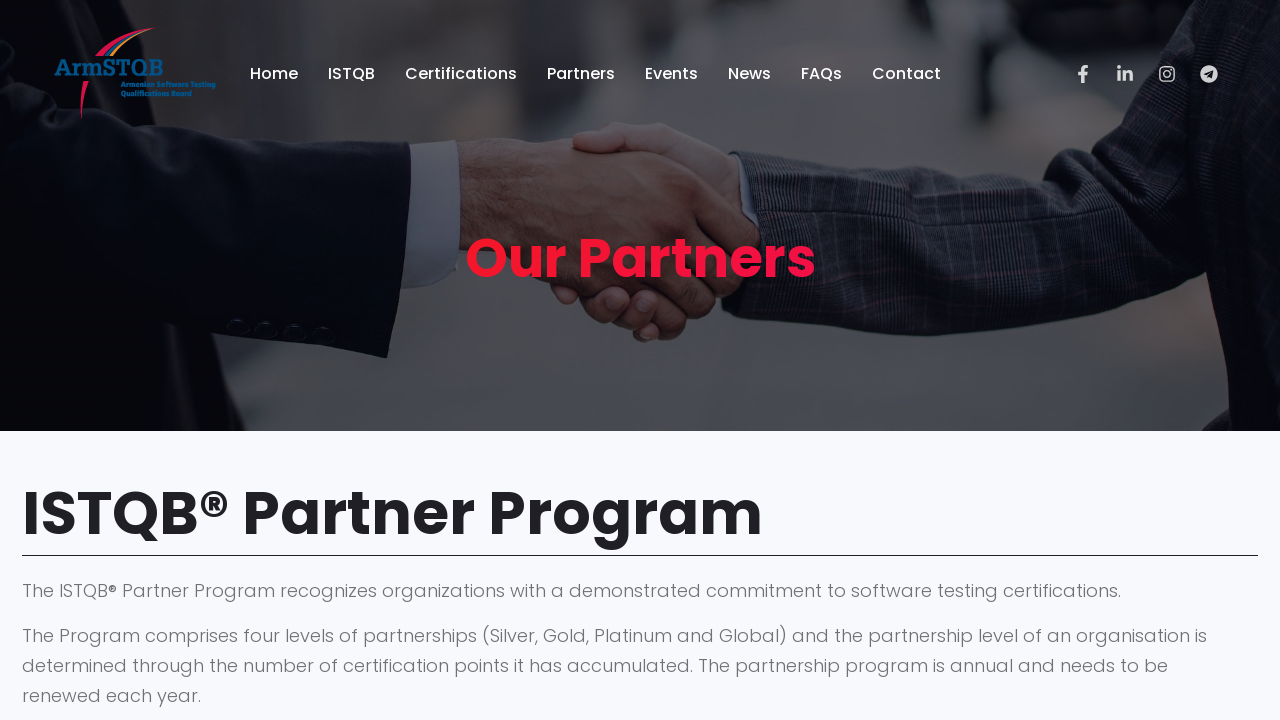

Partners page DOM content loaded
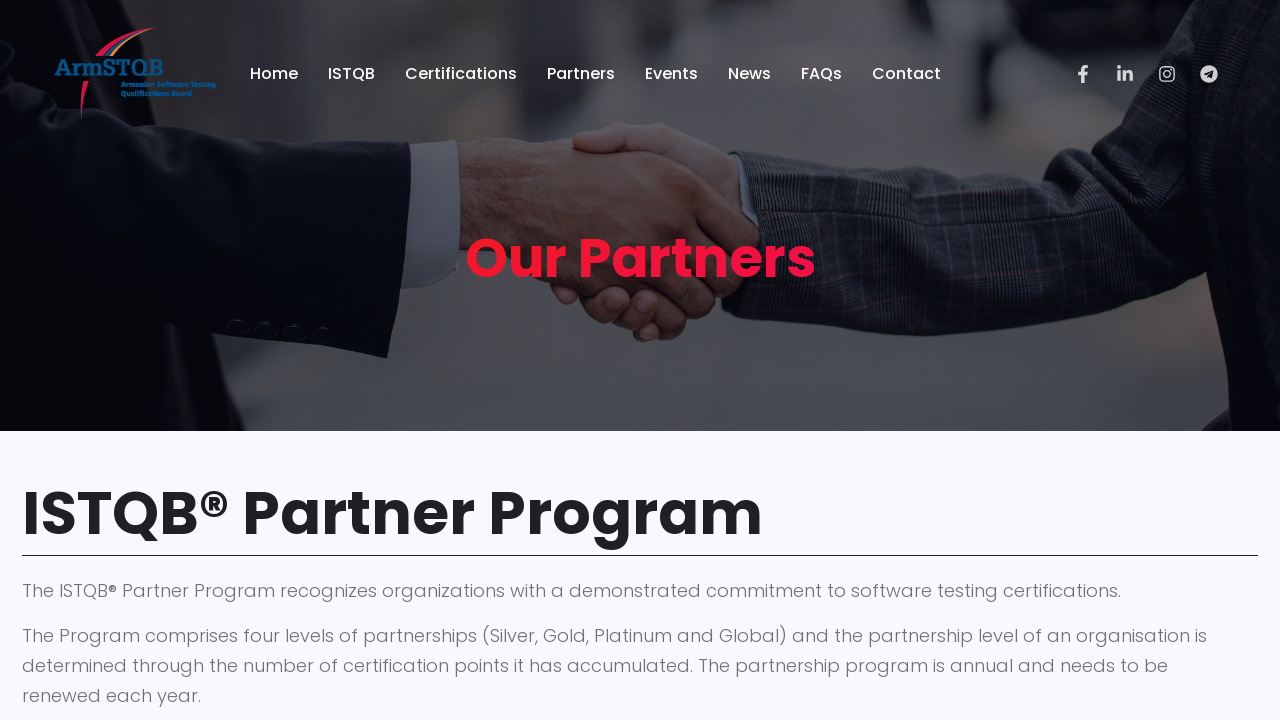

Closed the new tab
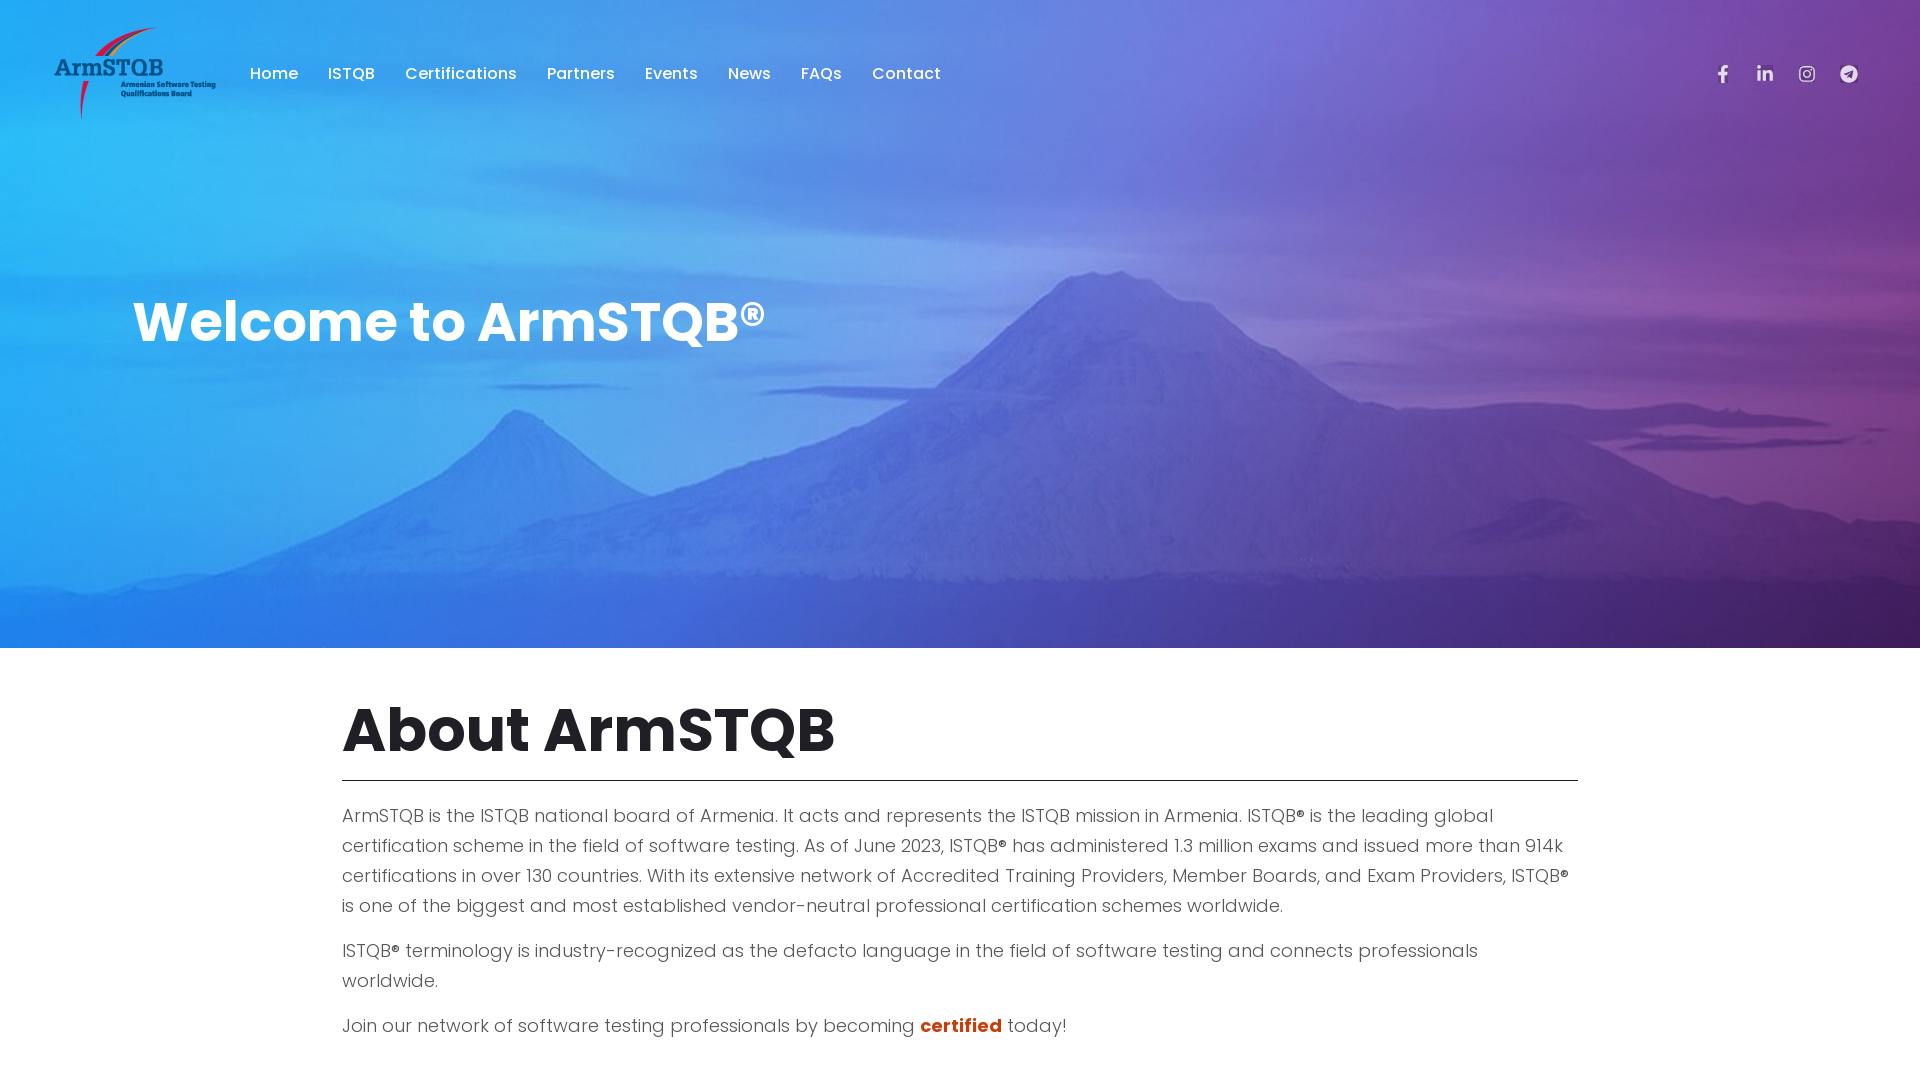

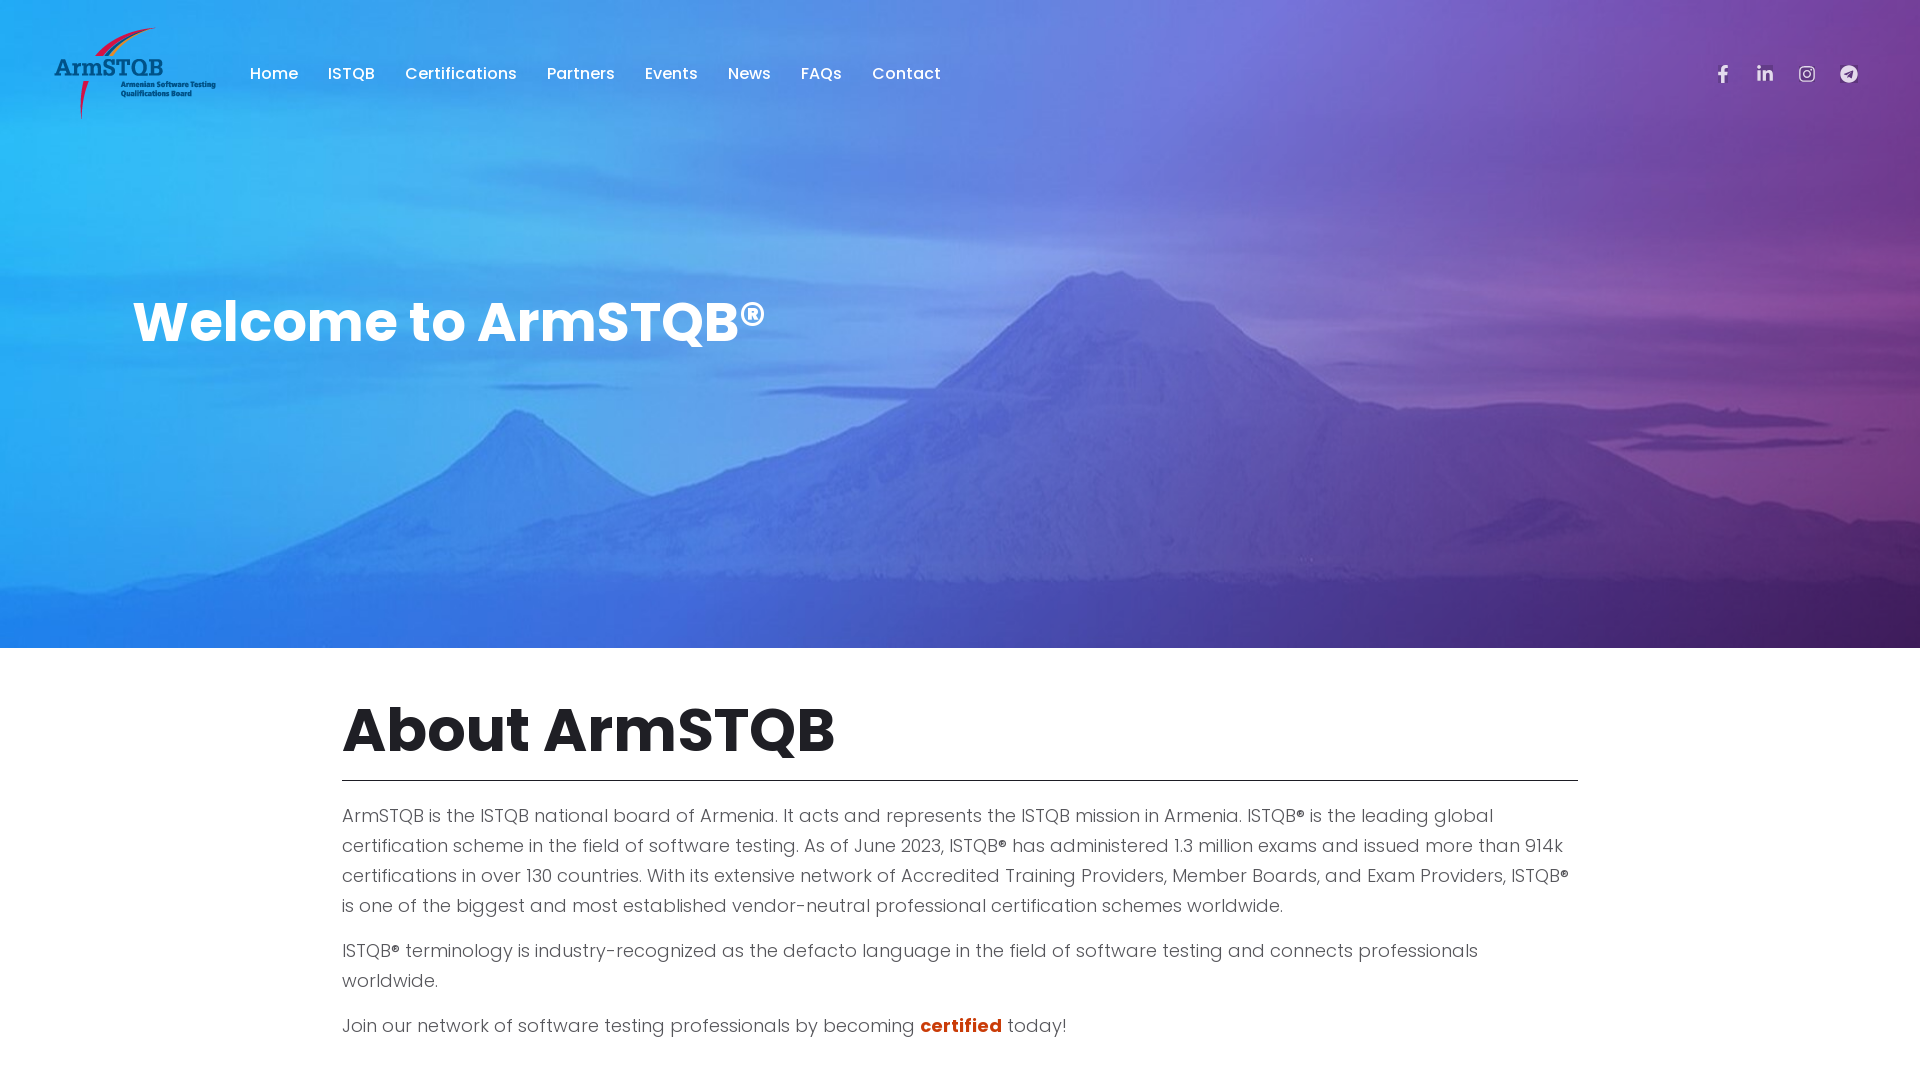